Tests right-click context menu functionality by right-clicking on a designated area, verifying the alert message, dismissing the alert, then clicking a link to navigate to a new tab and verifying the page title.

Starting URL: https://the-internet.herokuapp.com/context_menu

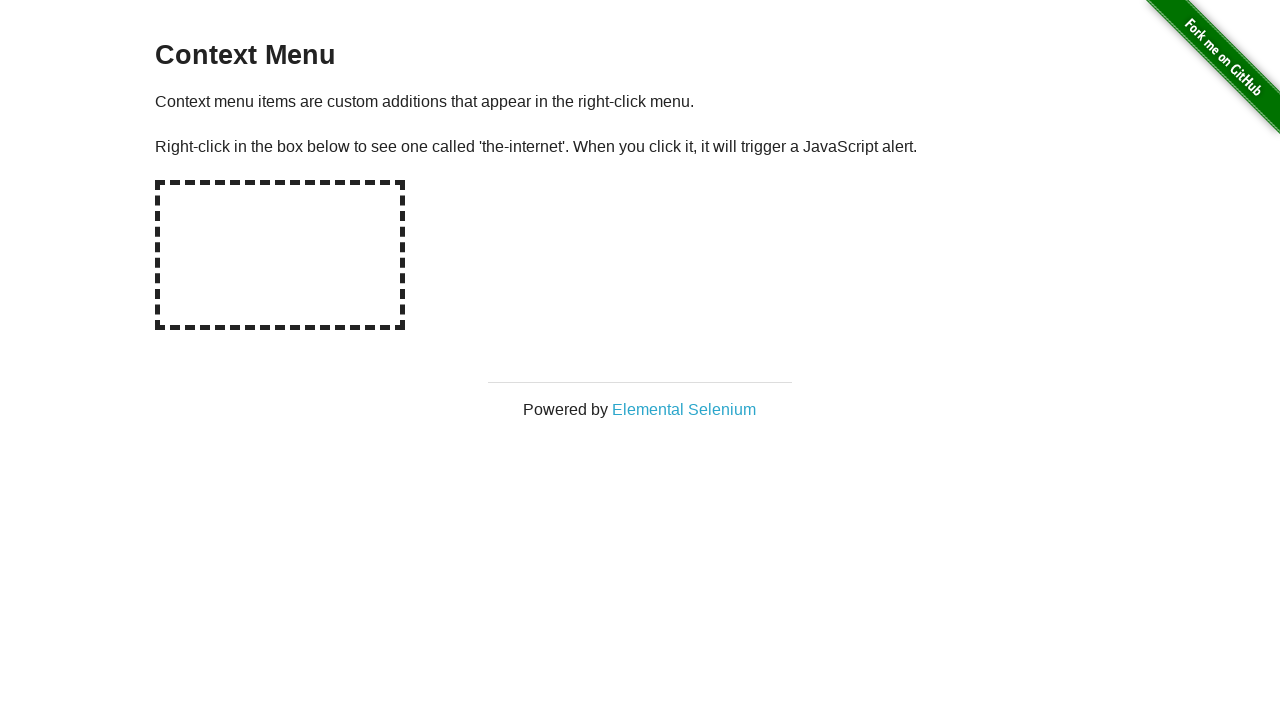

Right-clicked on the hot-spot area to trigger context menu at (280, 255) on div#hot-spot
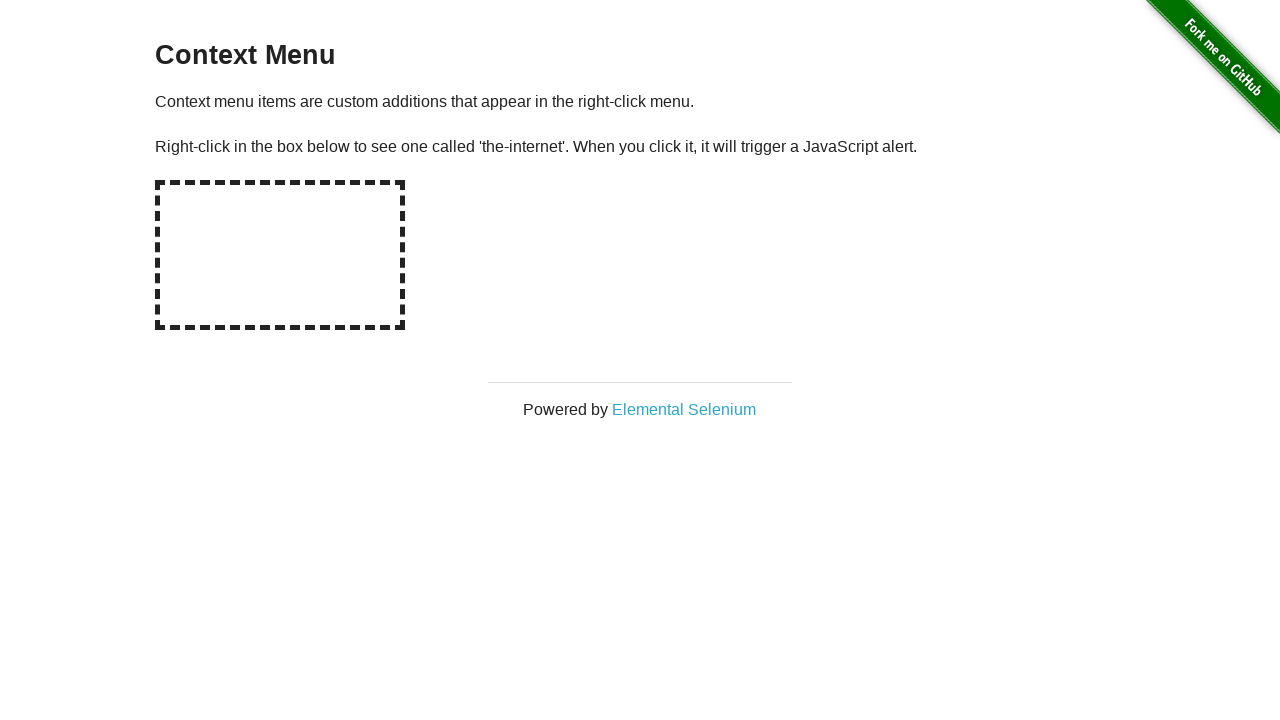

Evaluated alert text from JavaScript
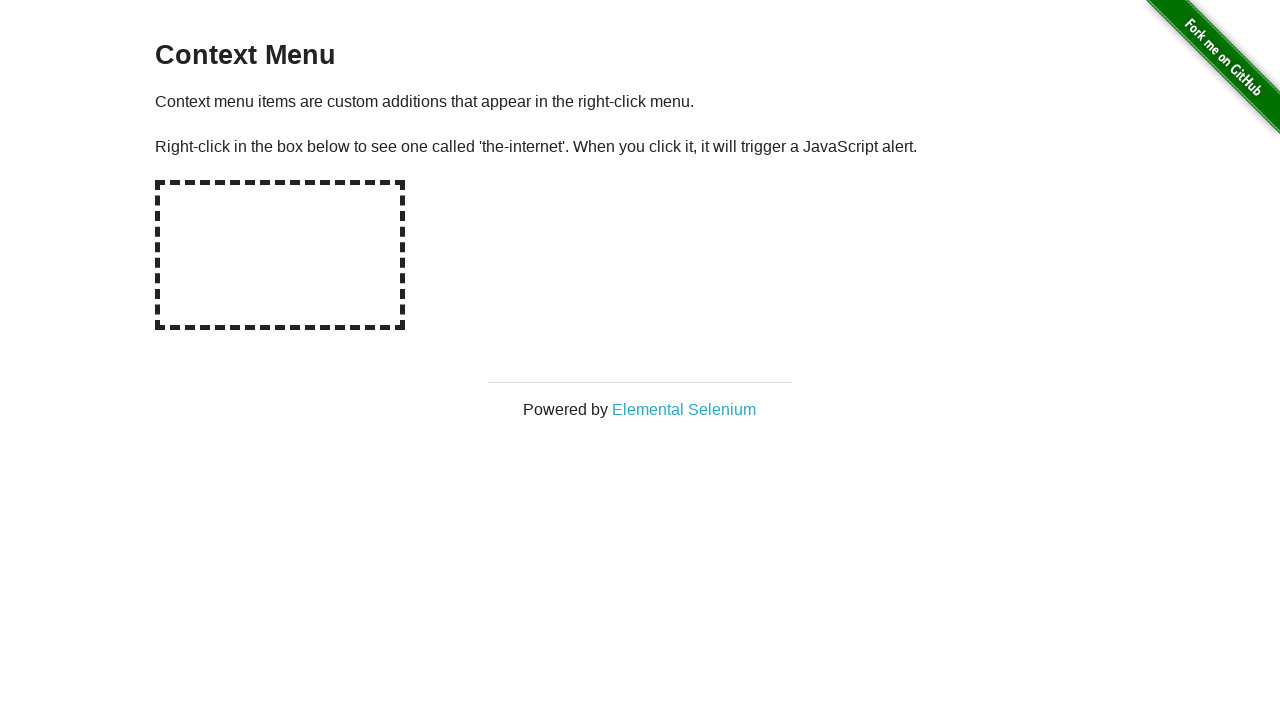

Set up dialog handler to accept alerts
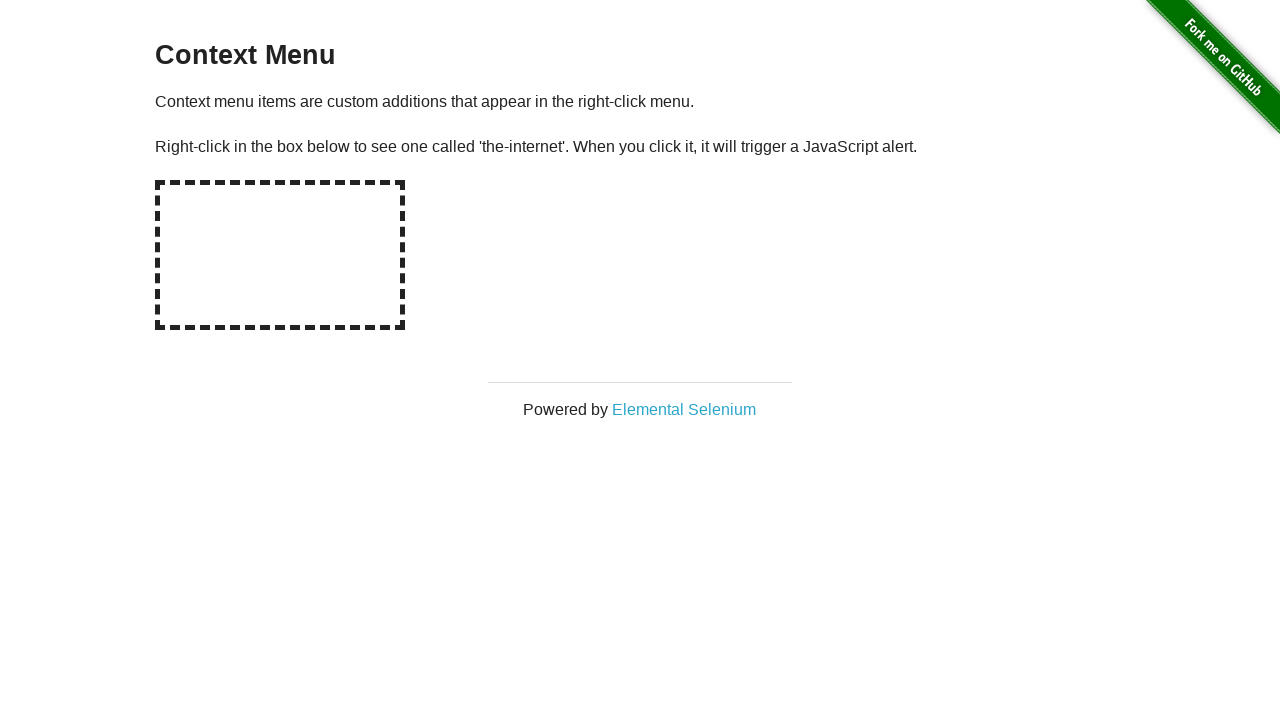

Right-clicked on hot-spot again to trigger native alert at (280, 255) on div#hot-spot
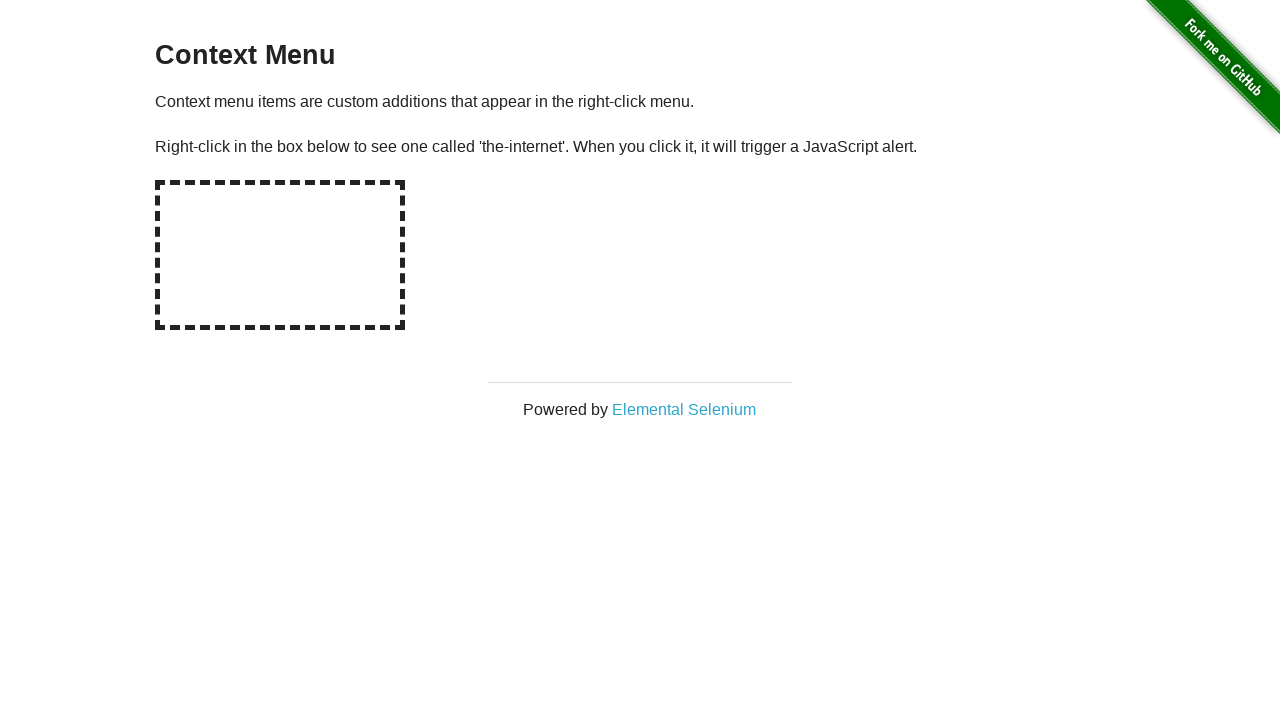

Waited 500ms for alert to appear
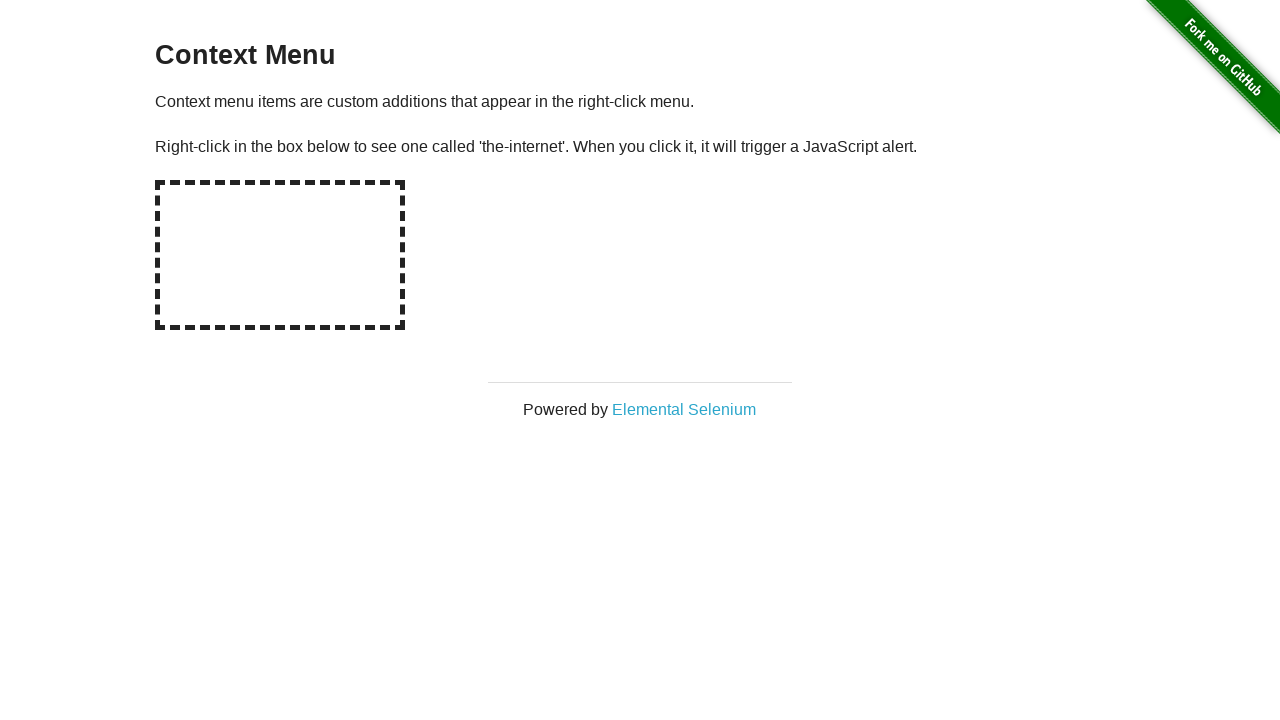

Clicked on Elemental Selenium link to open in new tab at (684, 409) on a:has-text('Elemental Selenium')
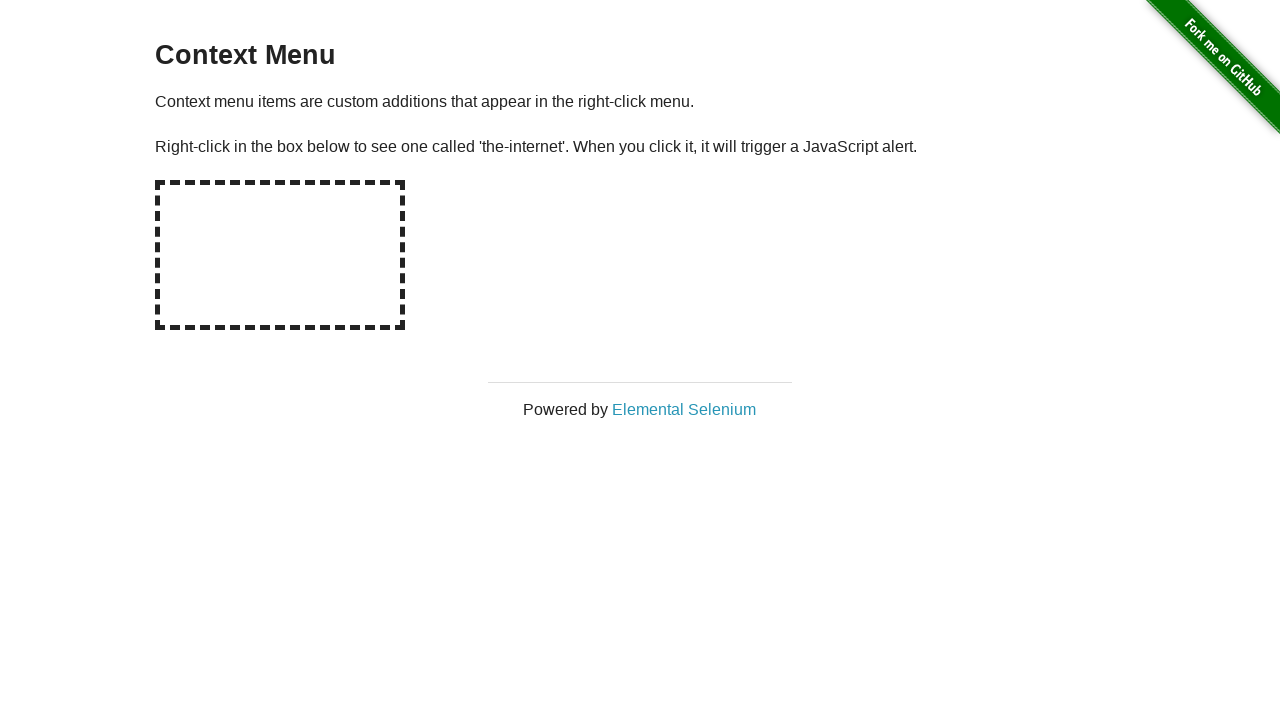

Switched to new tab and waited for page load
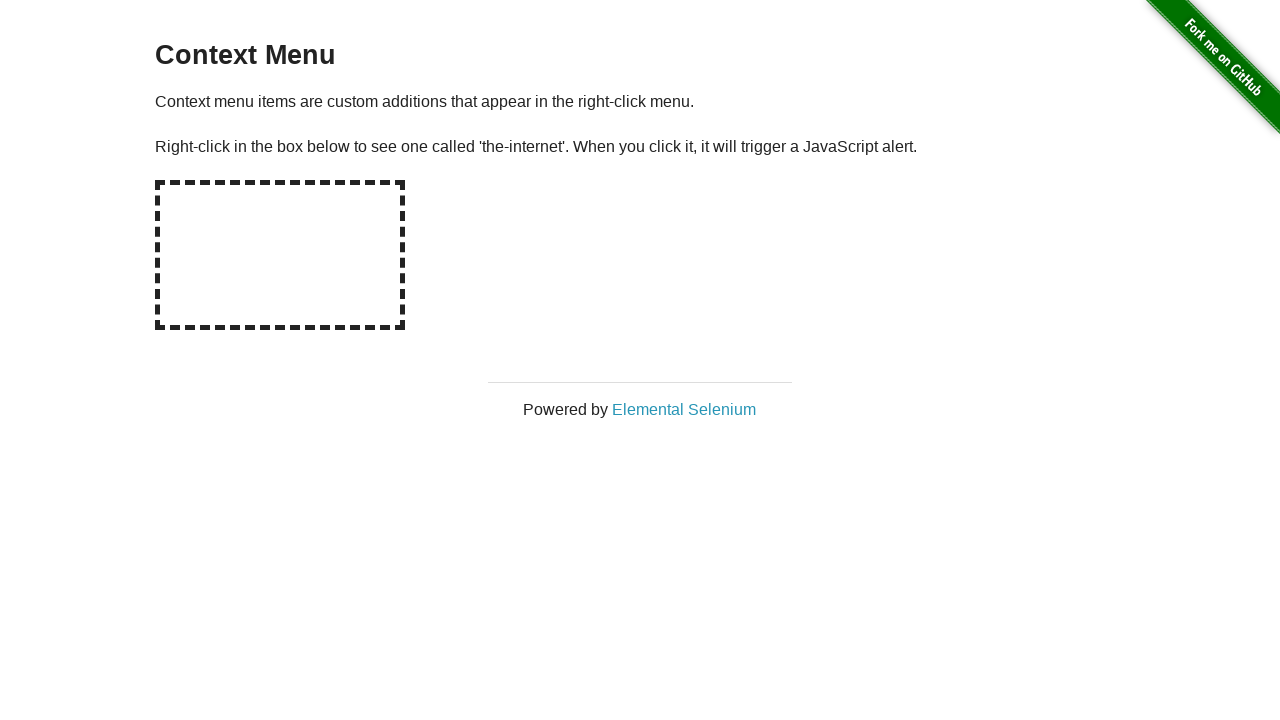

Verified h1 heading loaded on new page
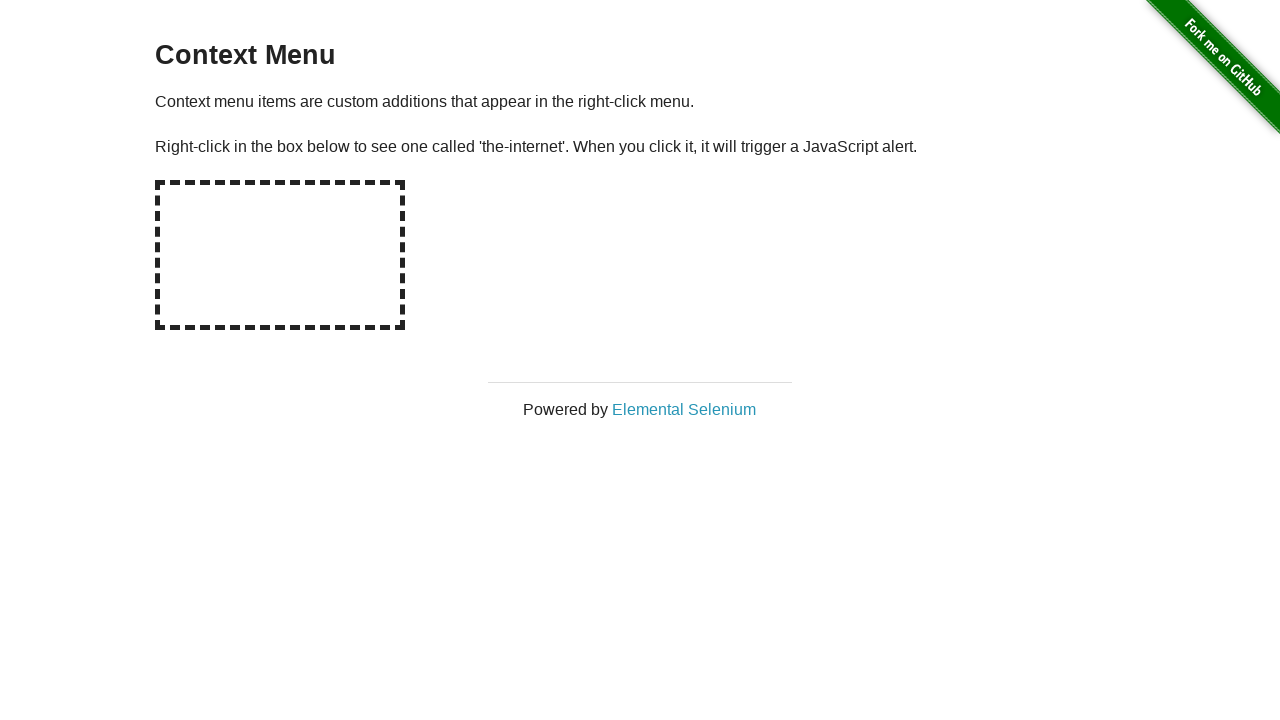

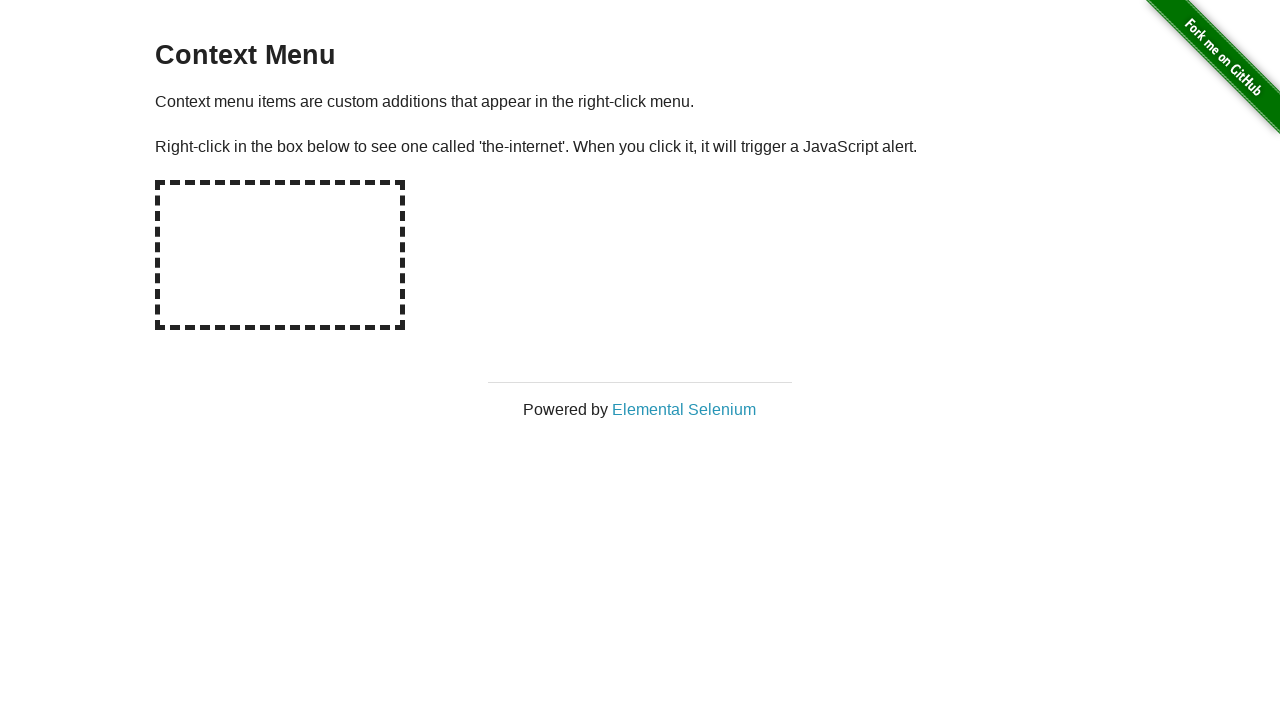